Tests various form interactions on a Selenium practice site including filling login form fields, clicking checkboxes, navigating to forgot password flow, filling reset form fields, and returning to login page.

Starting URL: https://rahulshettyacademy.com/locatorspractice/

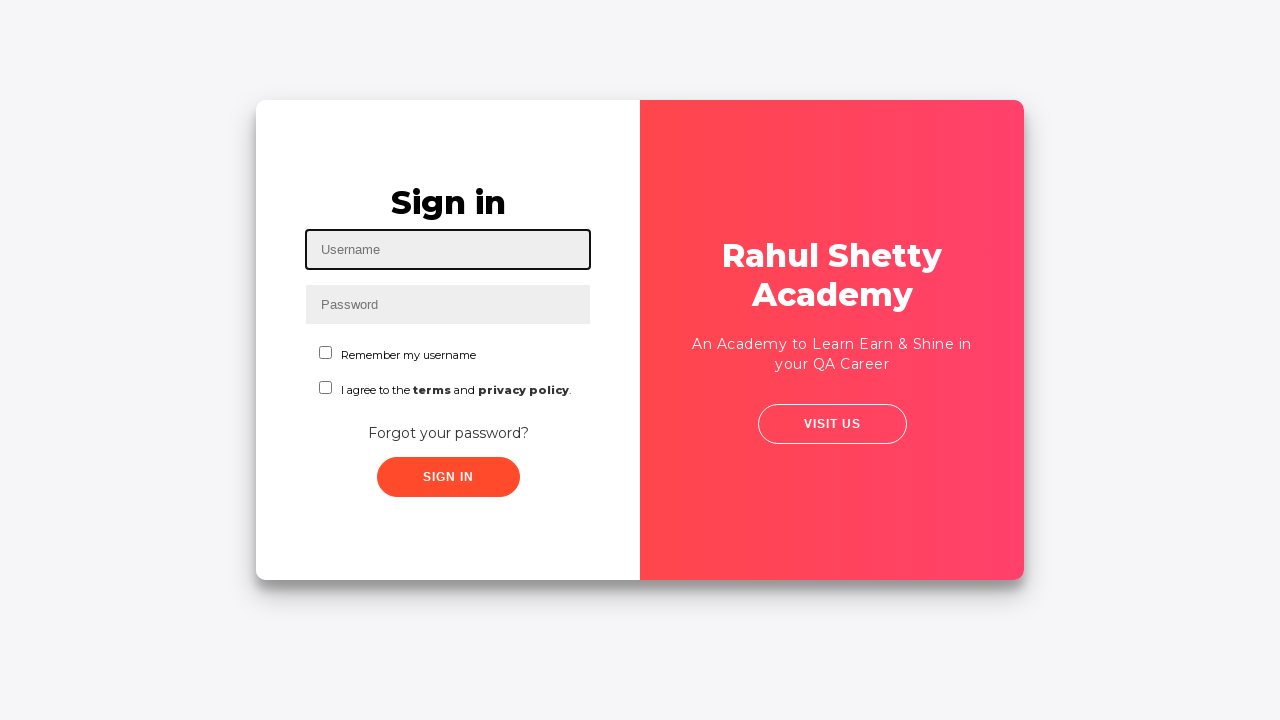

Filled username field with 'Rahul' on #inputUsername
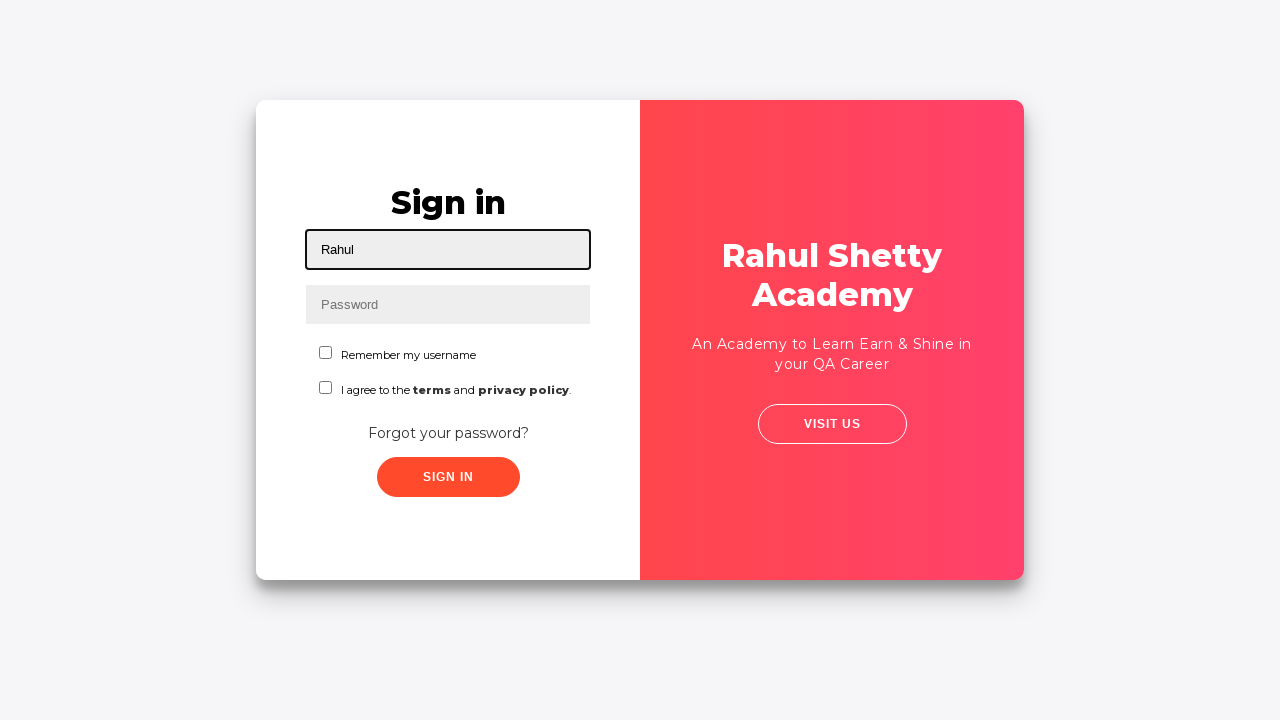

Filled password field with '12345' on input[name='inputPassword']
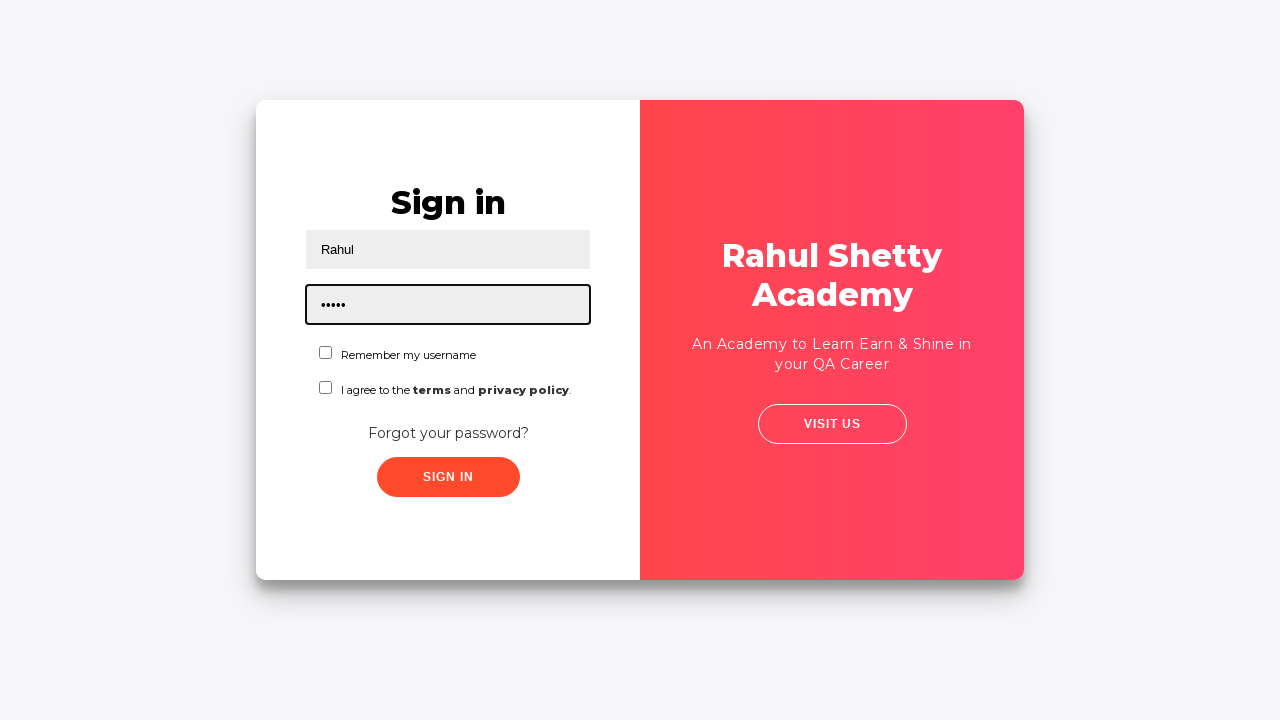

Clicked first checkbox at (326, 352) on #chkboxOne
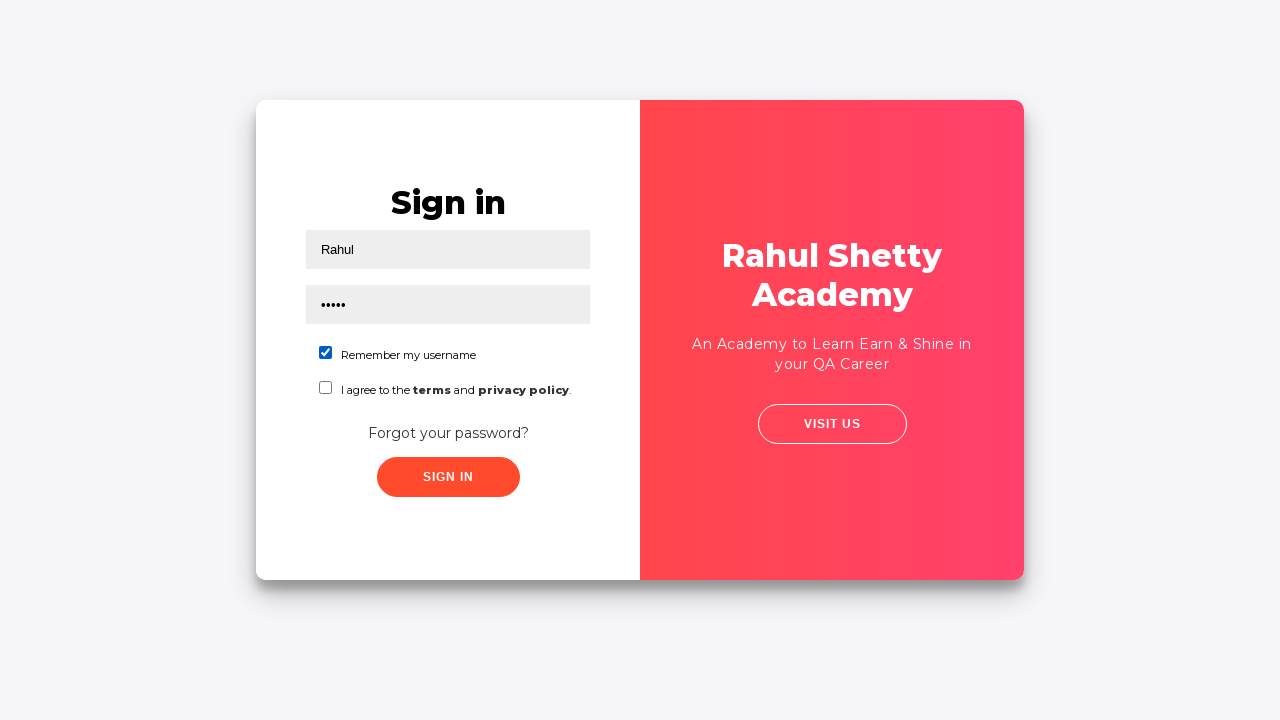

Clicked second checkbox at (326, 388) on input[name='chkboxTwo']
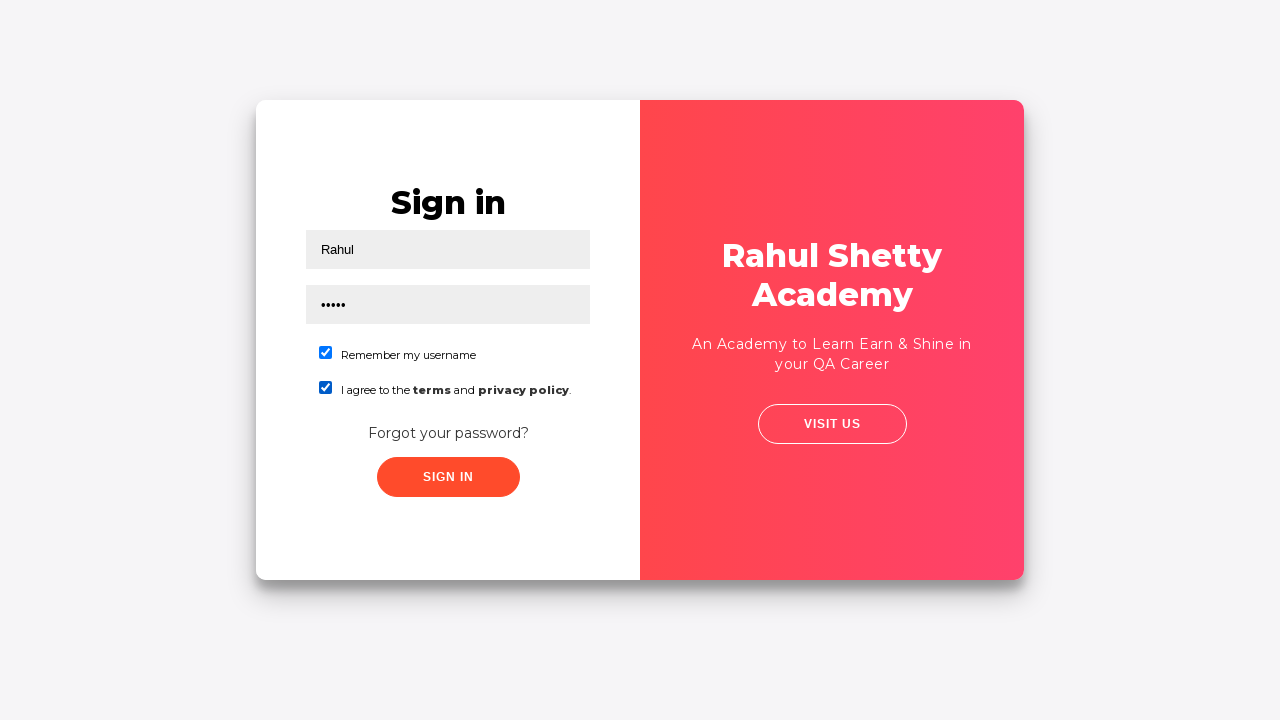

Clicked submit button at (448, 477) on .submit
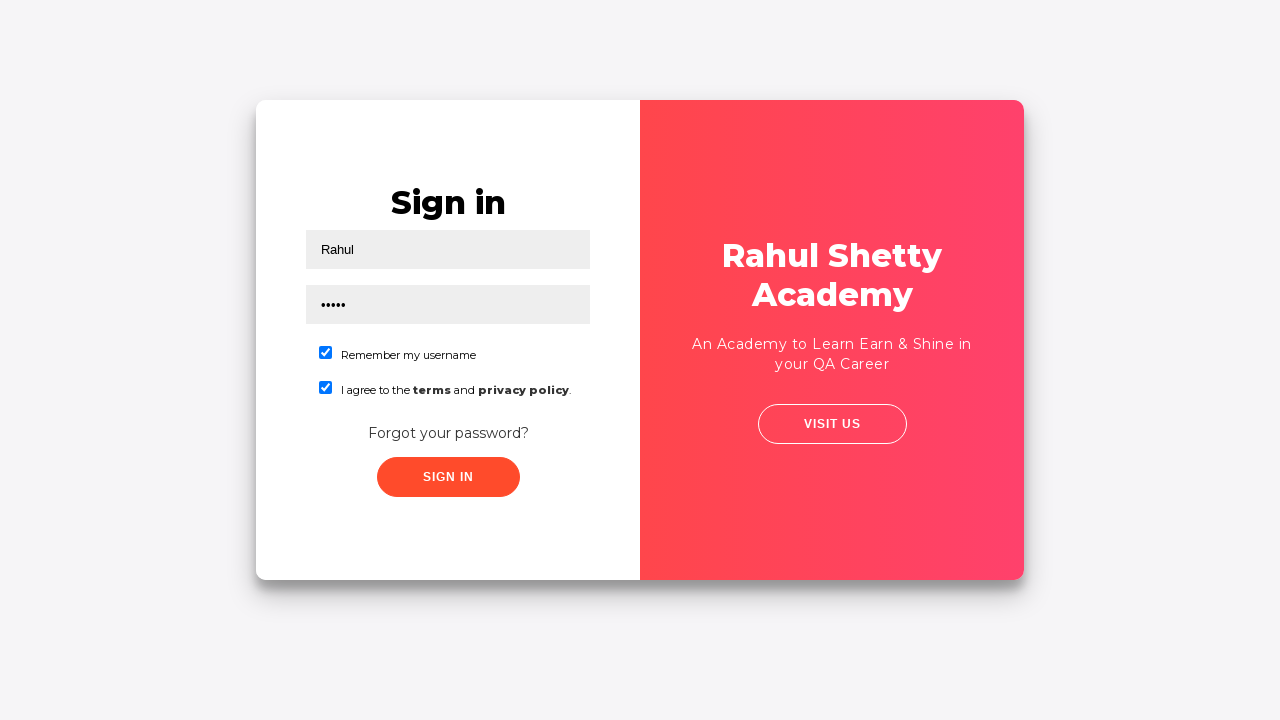

Error message appeared on login attempt
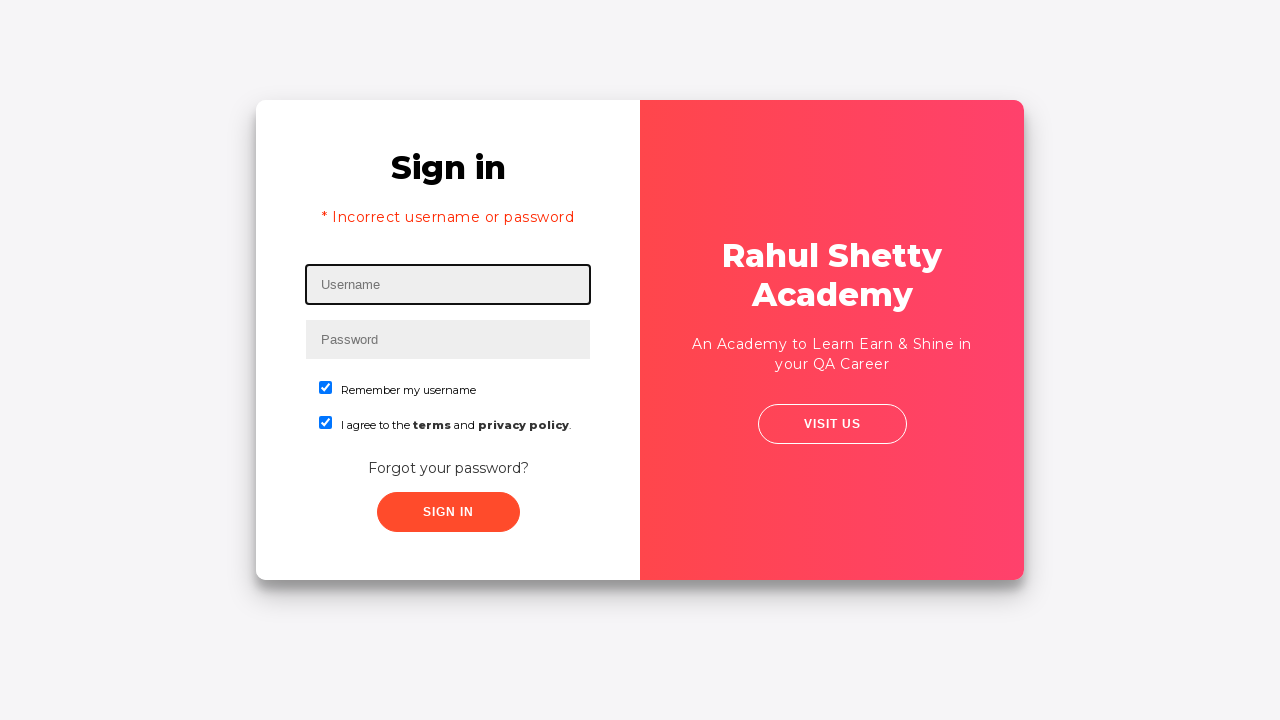

Clicked 'Forgot your password?' link at (448, 468) on text=Forgot your password?
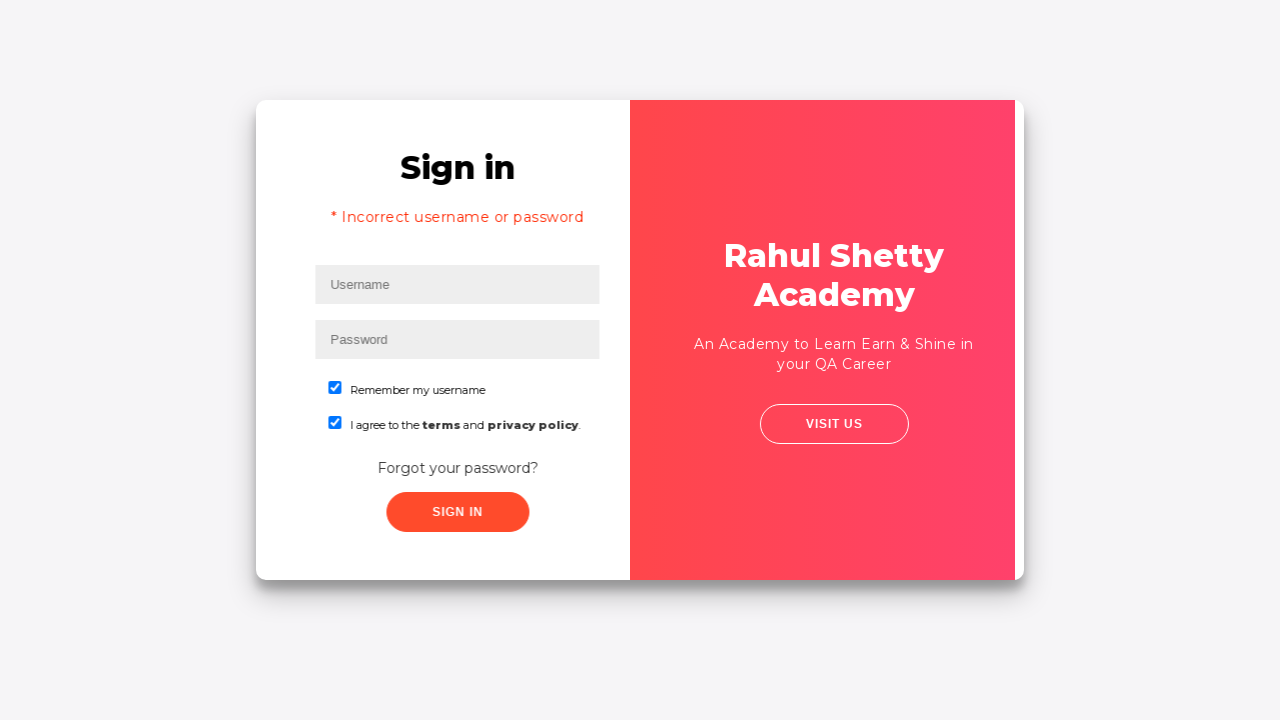

Waited for forgot password form to load
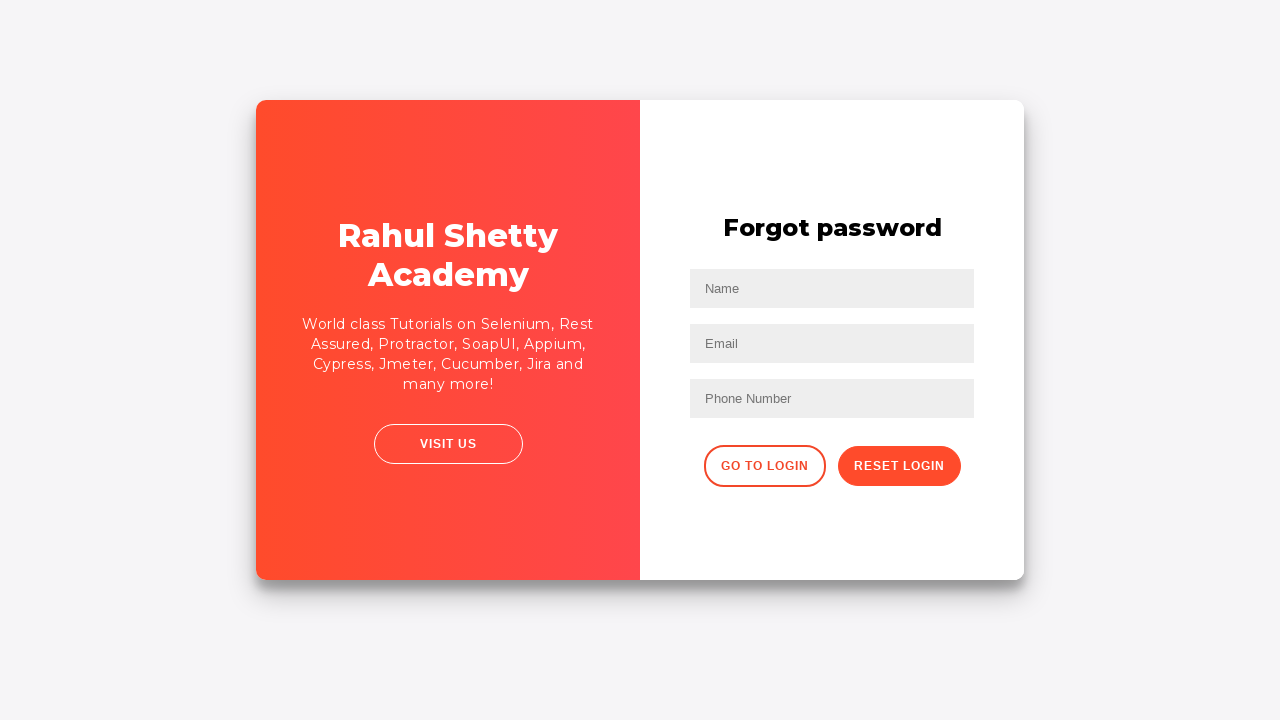

Filled name field with 'Aman' in reset form on input[placeholder='Name']
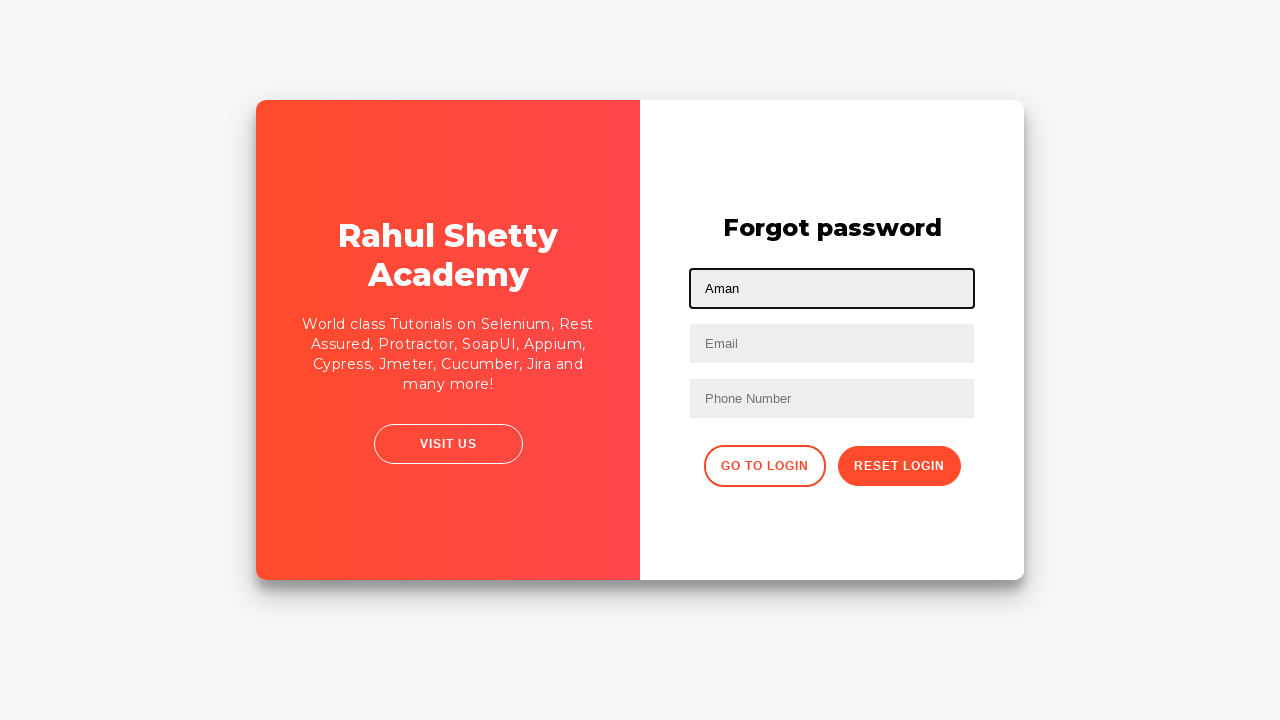

Filled email field with 'aman@gmail.com' in reset form on input[placeholder='Email']
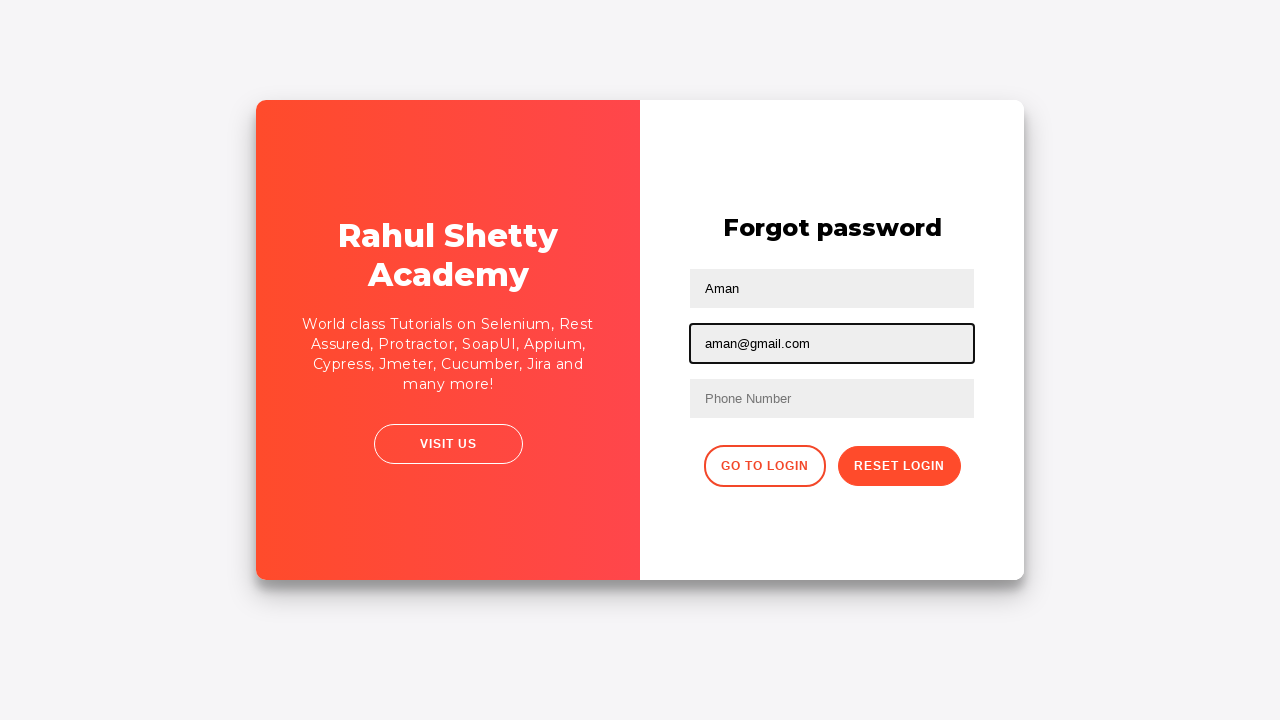

Filled phone number field with '9898989898' on input[placeholder='Phone Number']
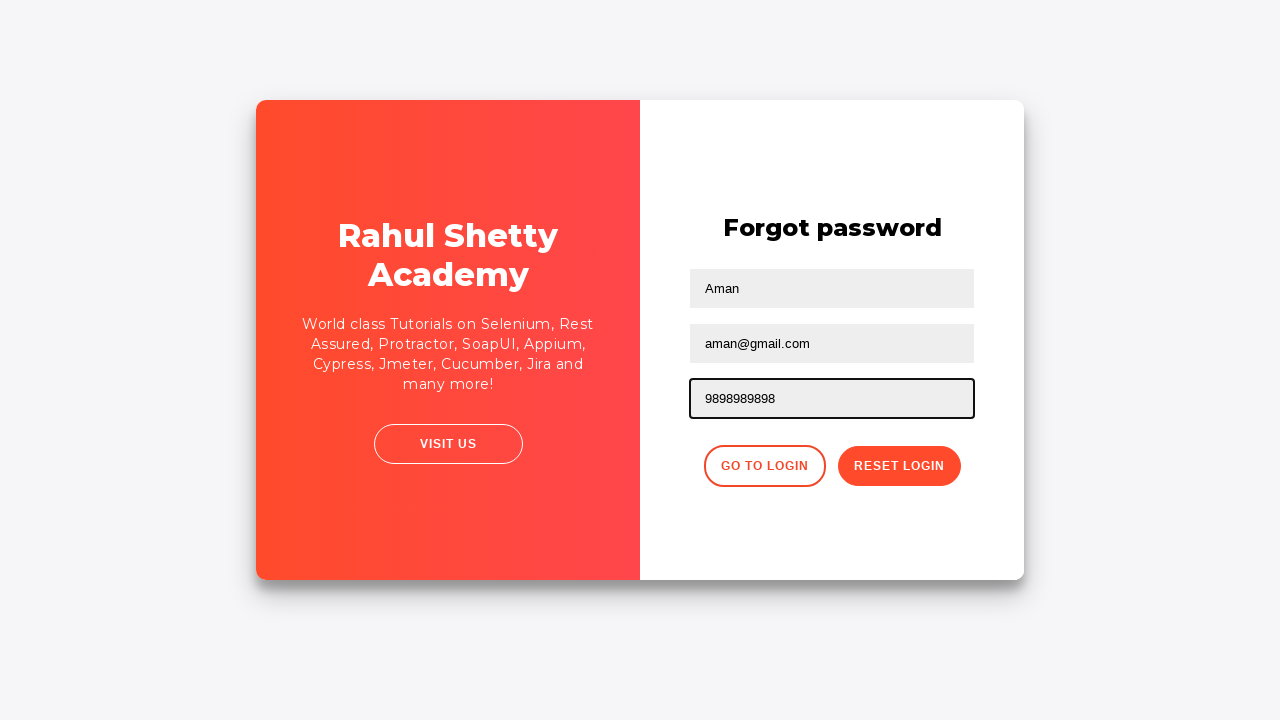

Cleared phone number field on input[placeholder='Phone Number']
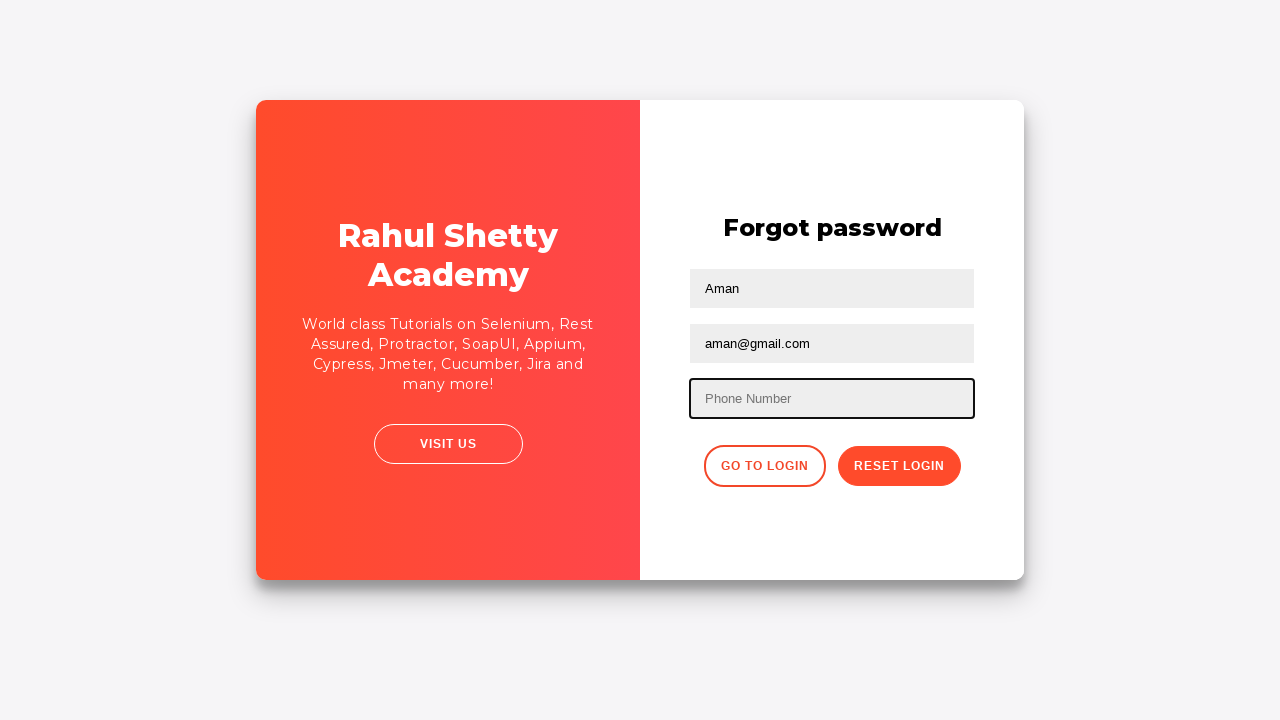

Filled phone number field with '7878787878' on input[type='text']:nth-of-type(3)
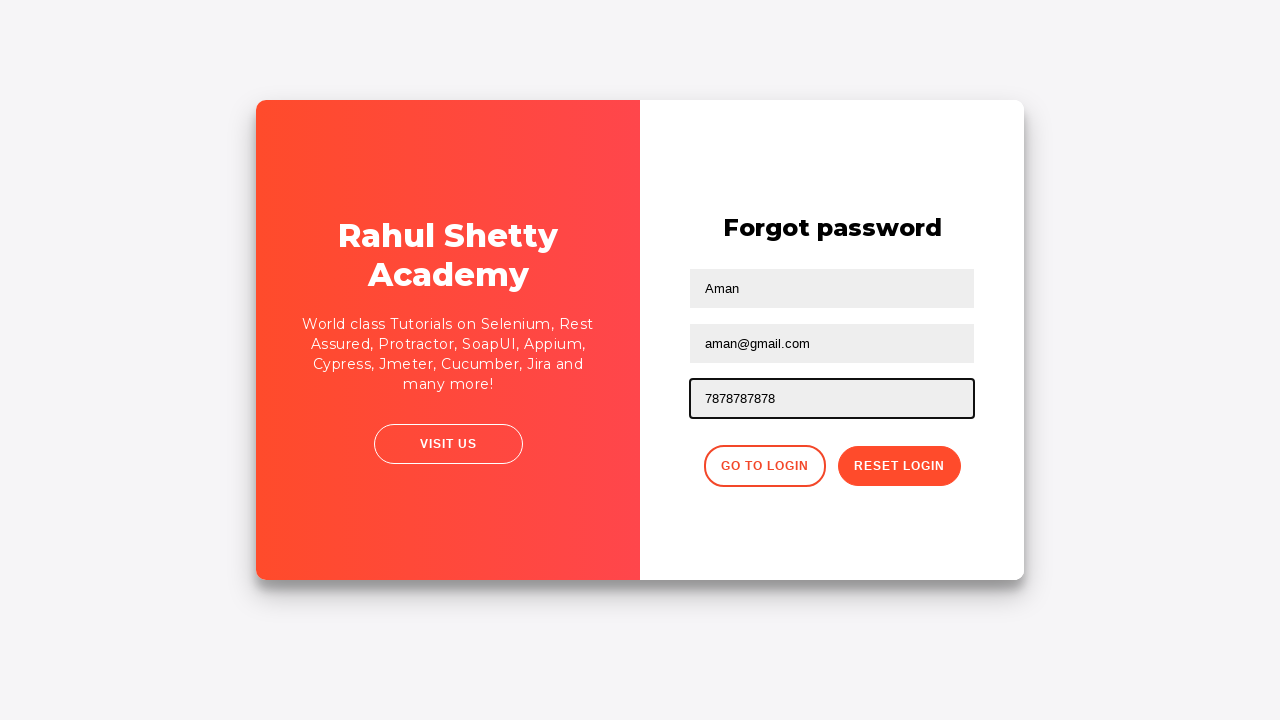

Clicked reset password button at (899, 466) on .reset-pwd-btn
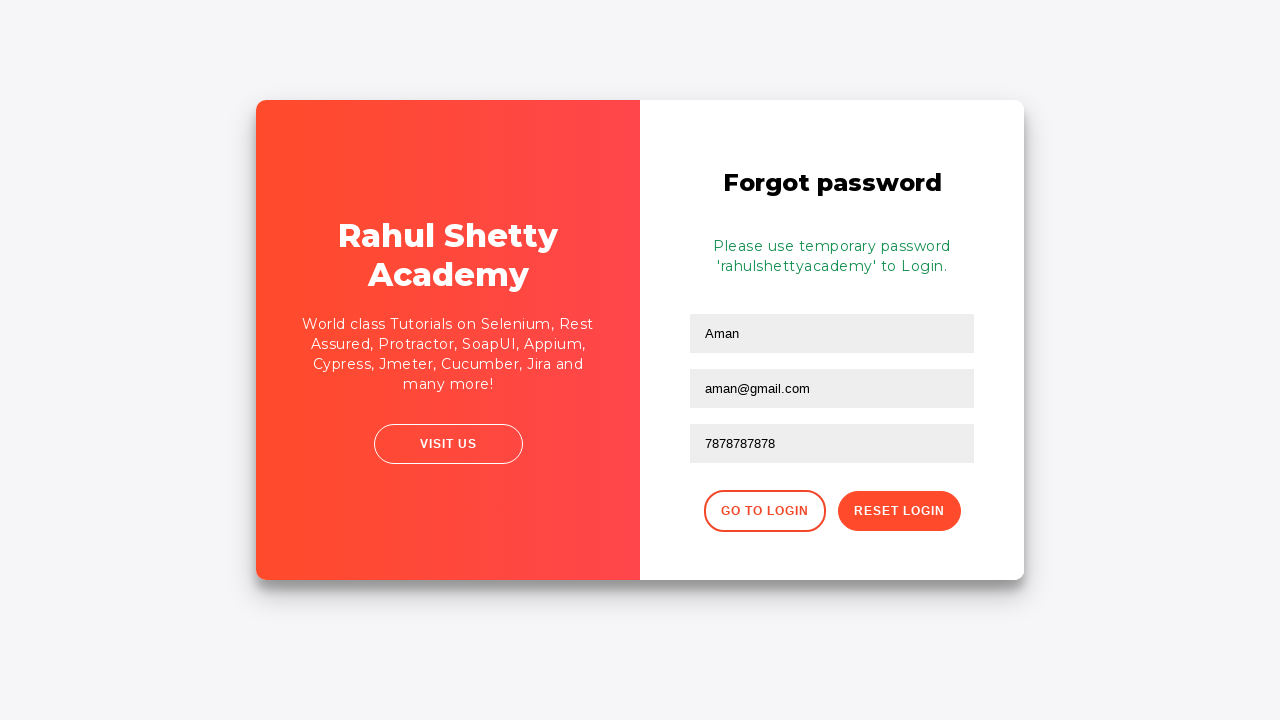

Password reset confirmation message appeared
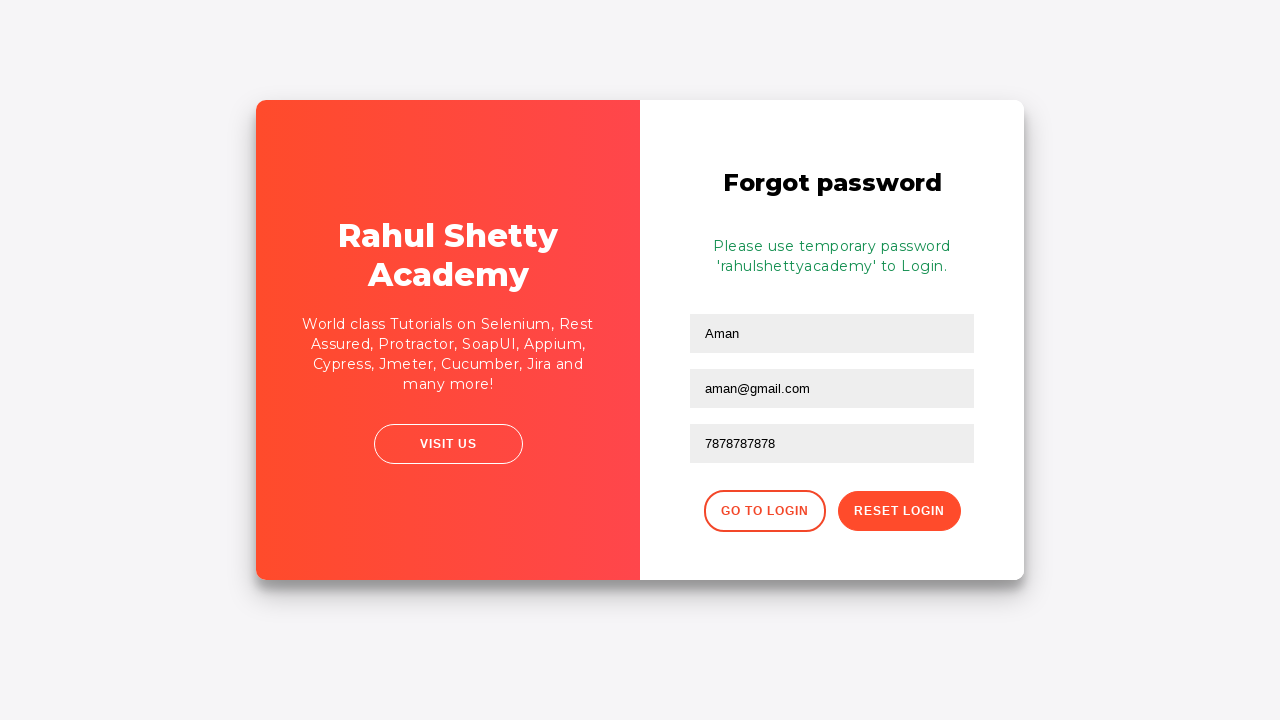

Clicked button to return to login page at (764, 511) on div.forgot-pwd-btn-conainer button:first-child
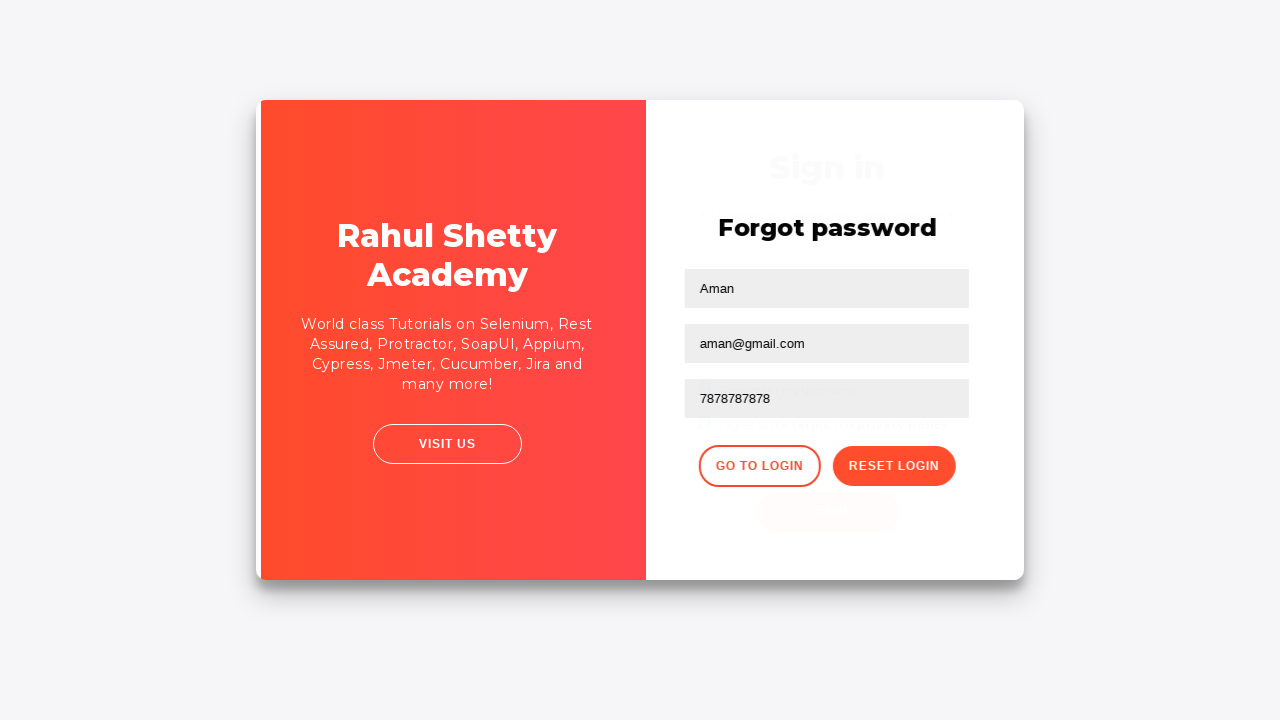

Waited for page transition back to login
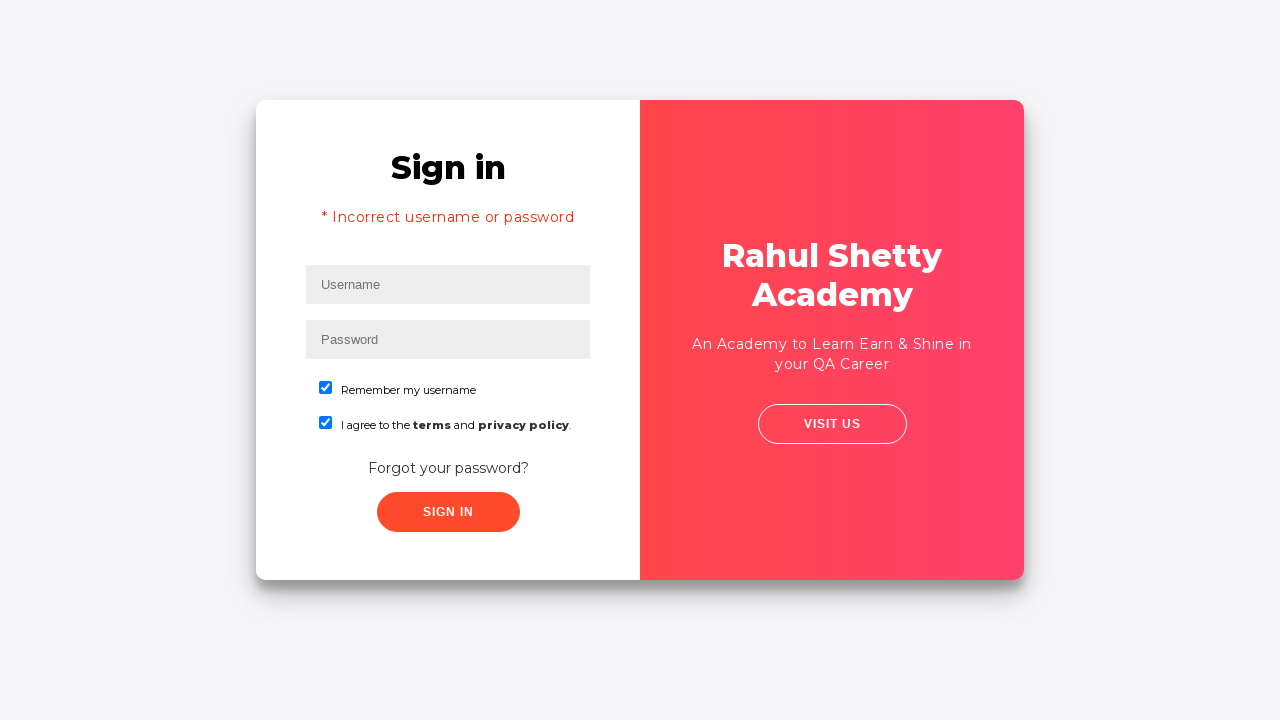

Filled username field with 'Abhinav Das' on login page on #inputUsername
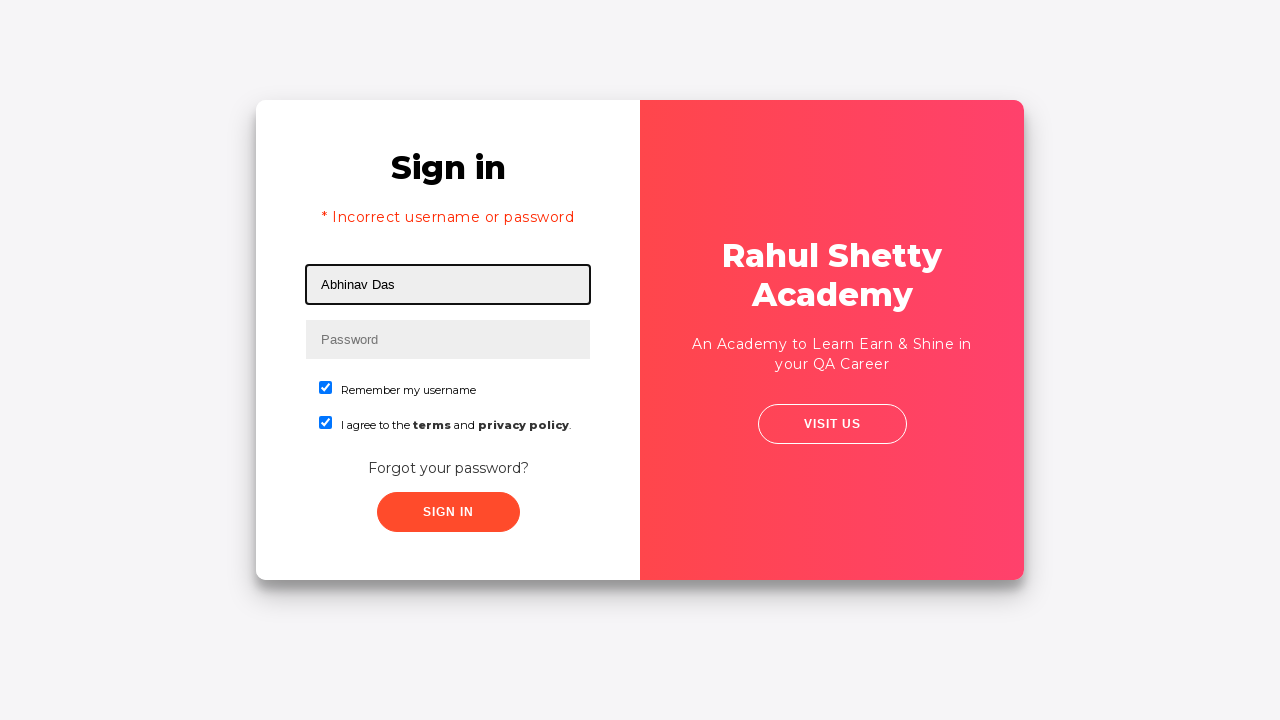

Filled password field with 'rahulshettyacademy' on input[type='password']
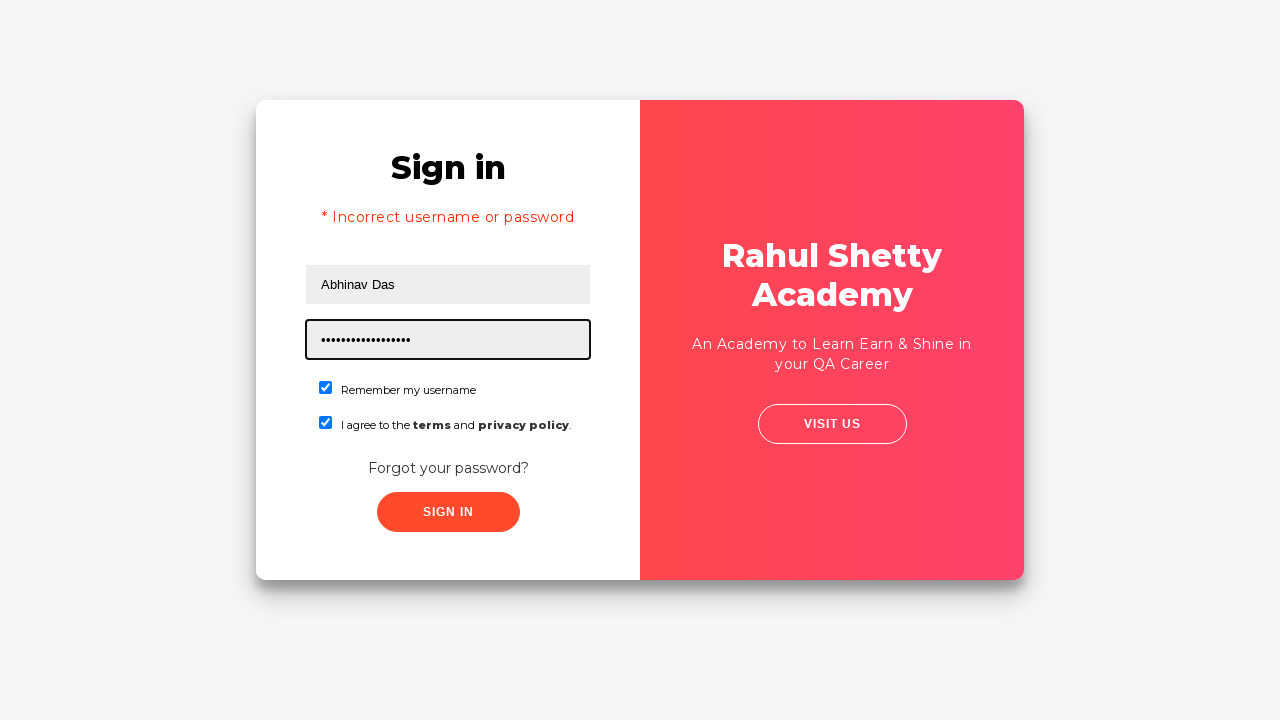

Clicked checkbox for login confirmation at (326, 388) on #chkboxOne
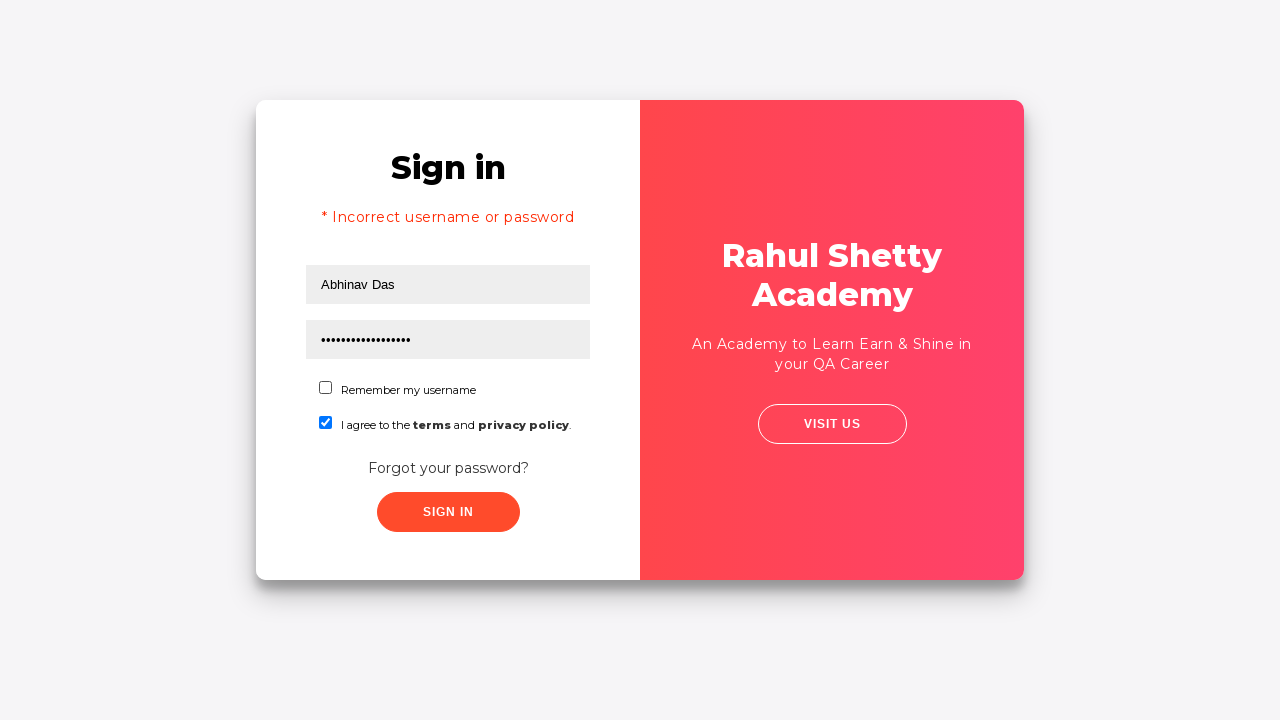

Submit button is ready on login form
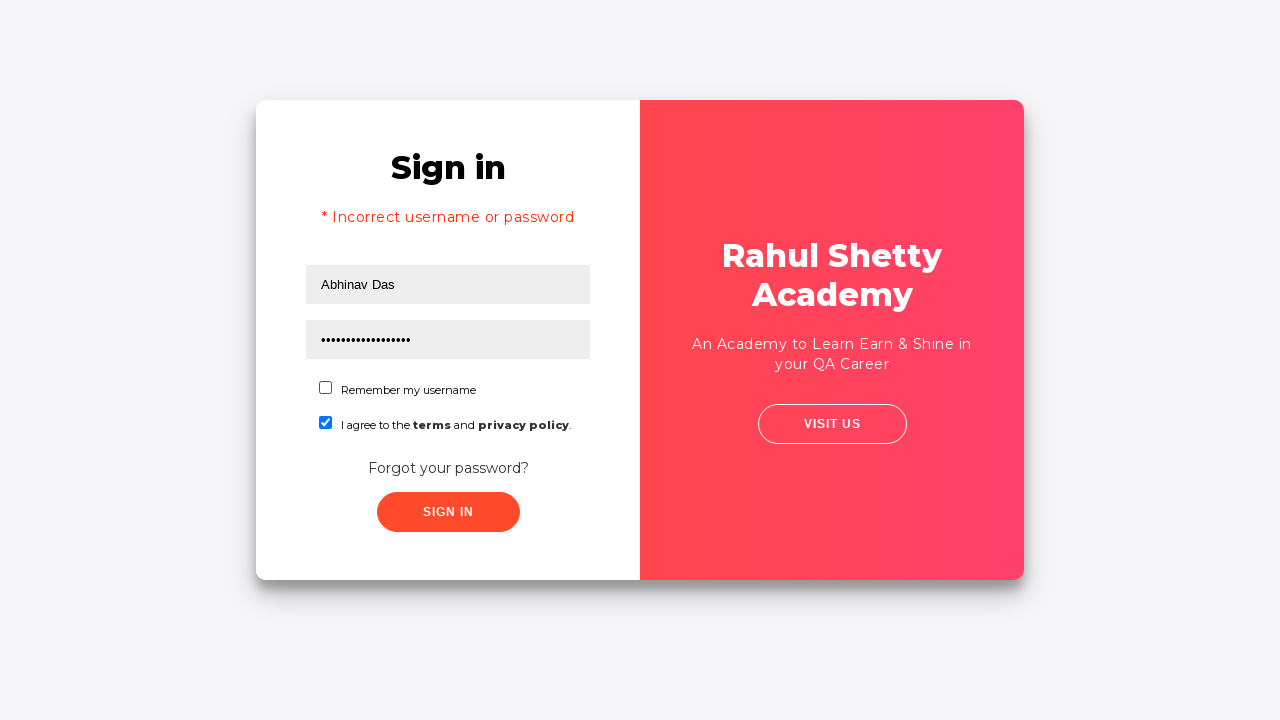

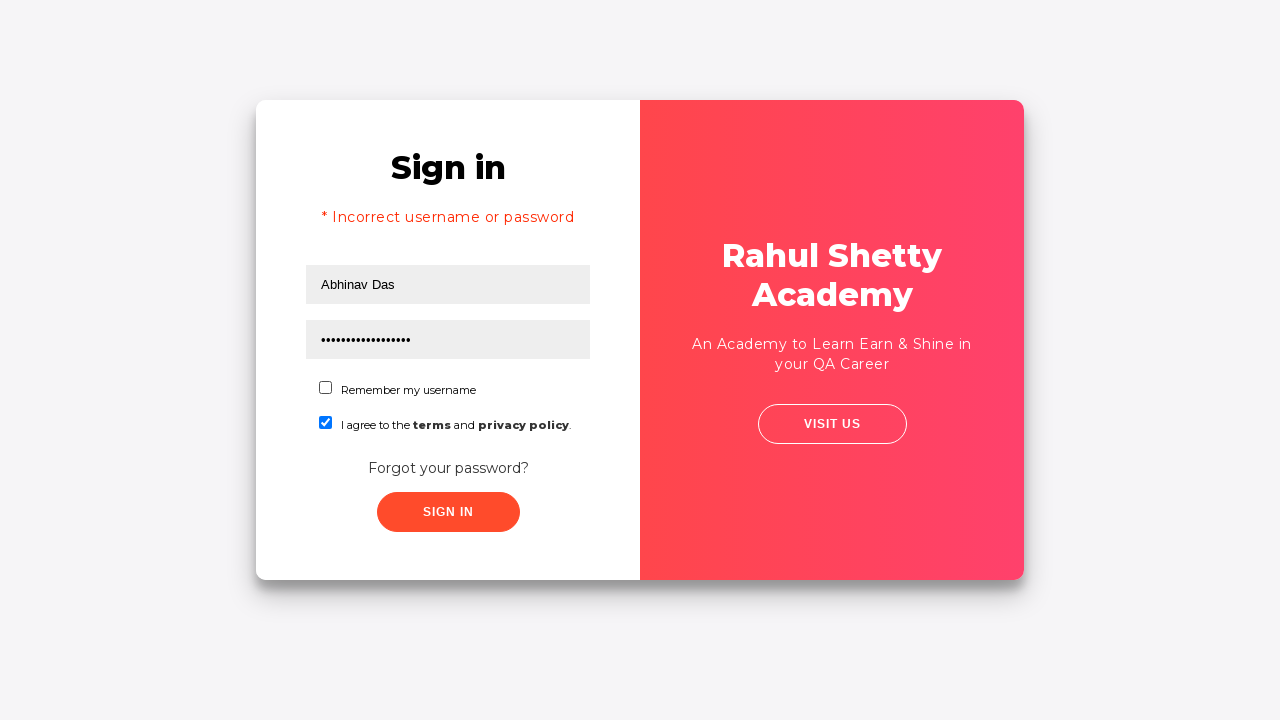